Tests drag and drop functionality by dragging element A to element B's position and verifying the elements have switched places

Starting URL: https://the-internet.herokuapp.com/drag_and_drop

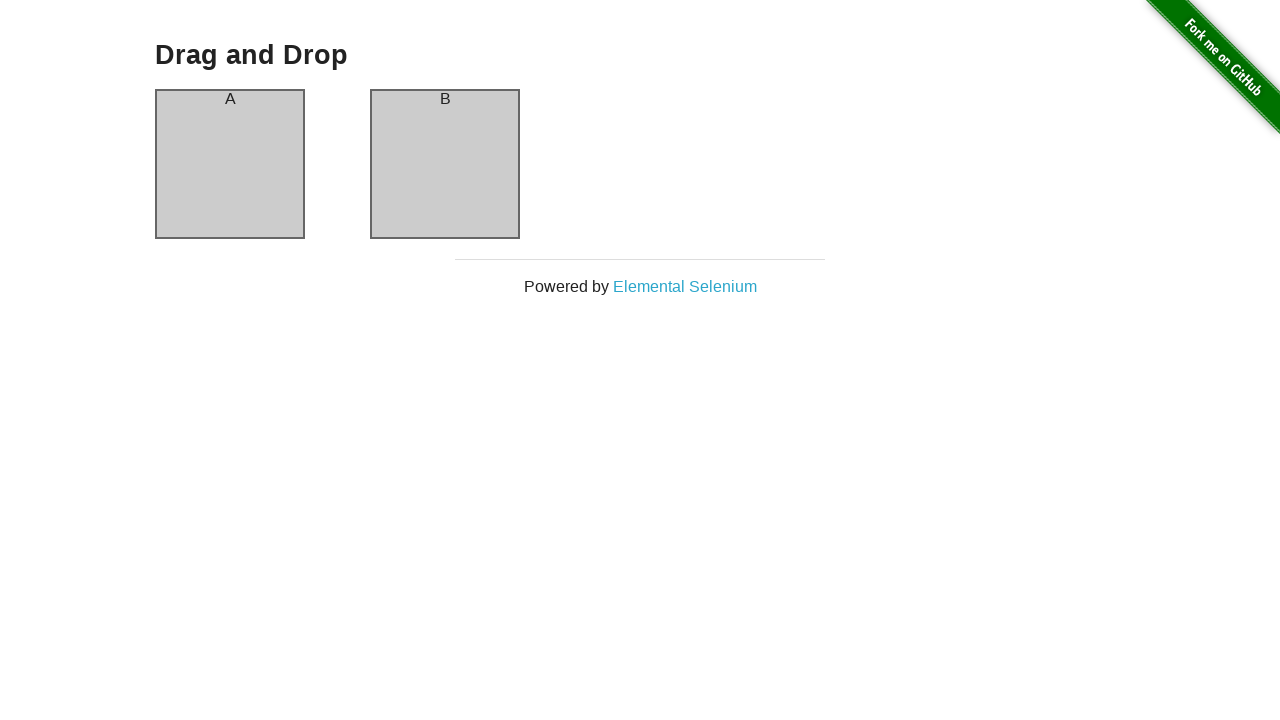

Waited for column A element to be ready
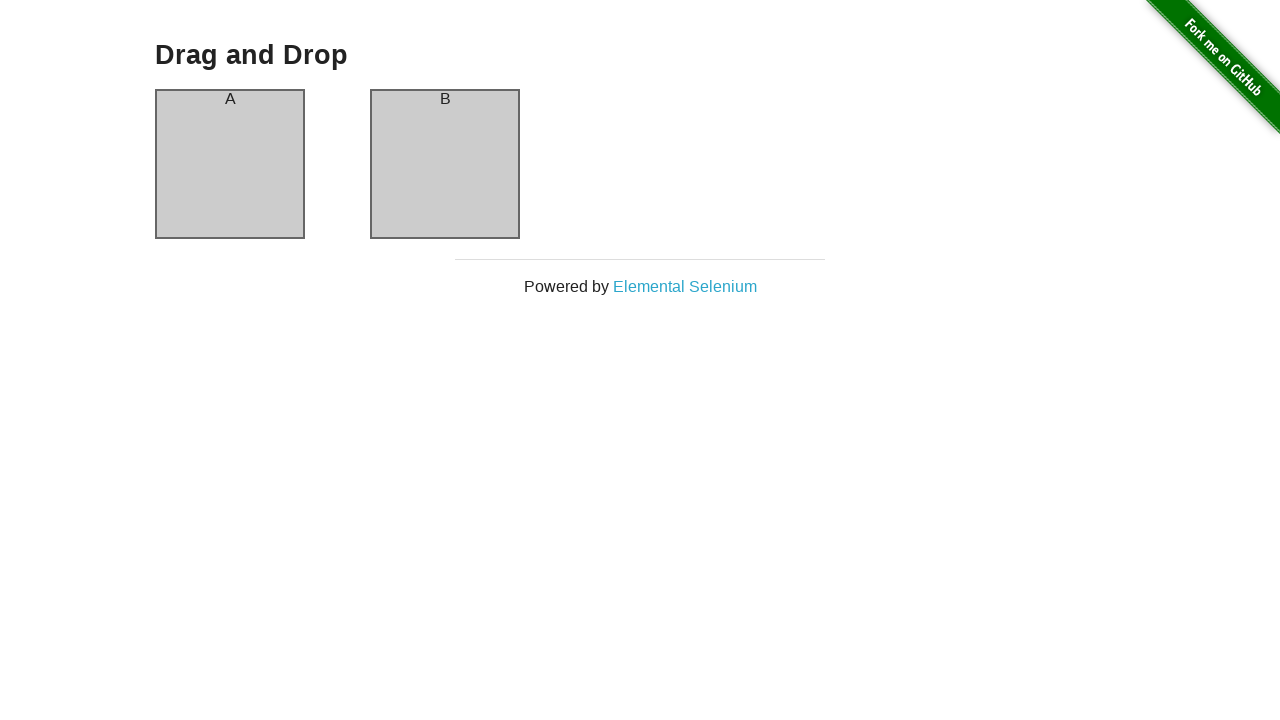

Waited for column B element to be ready
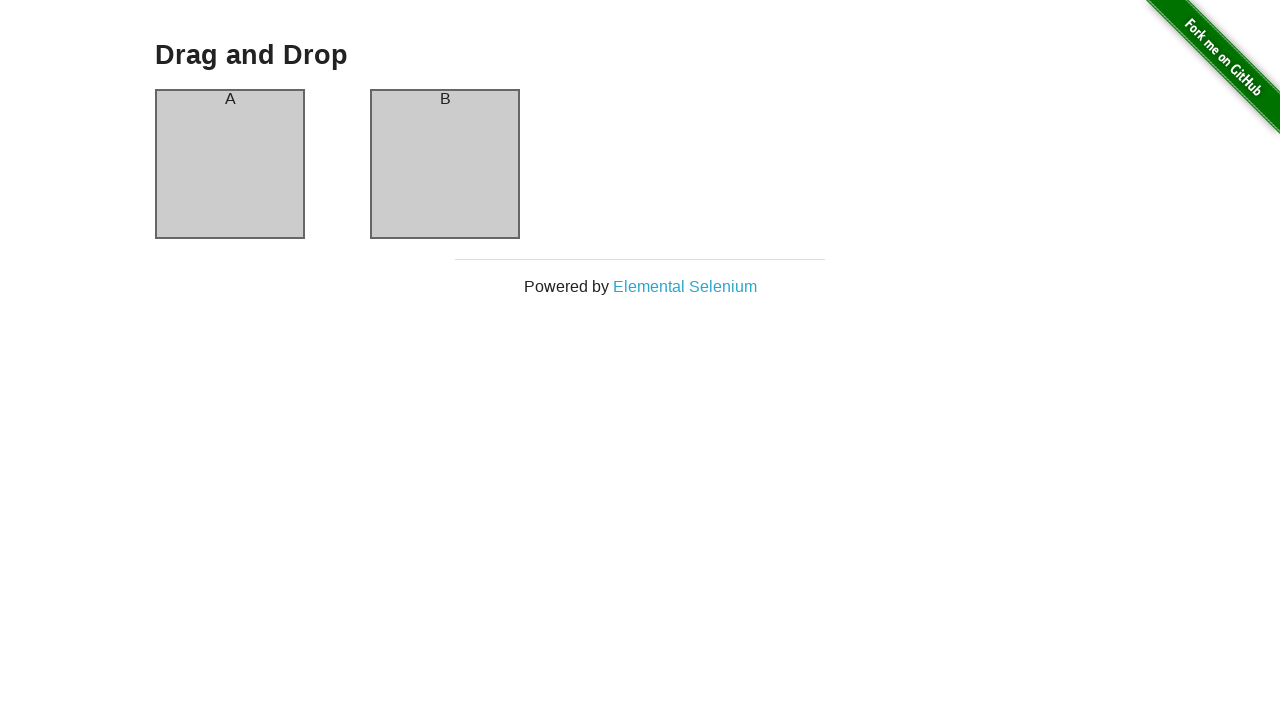

Located column A element for dragging
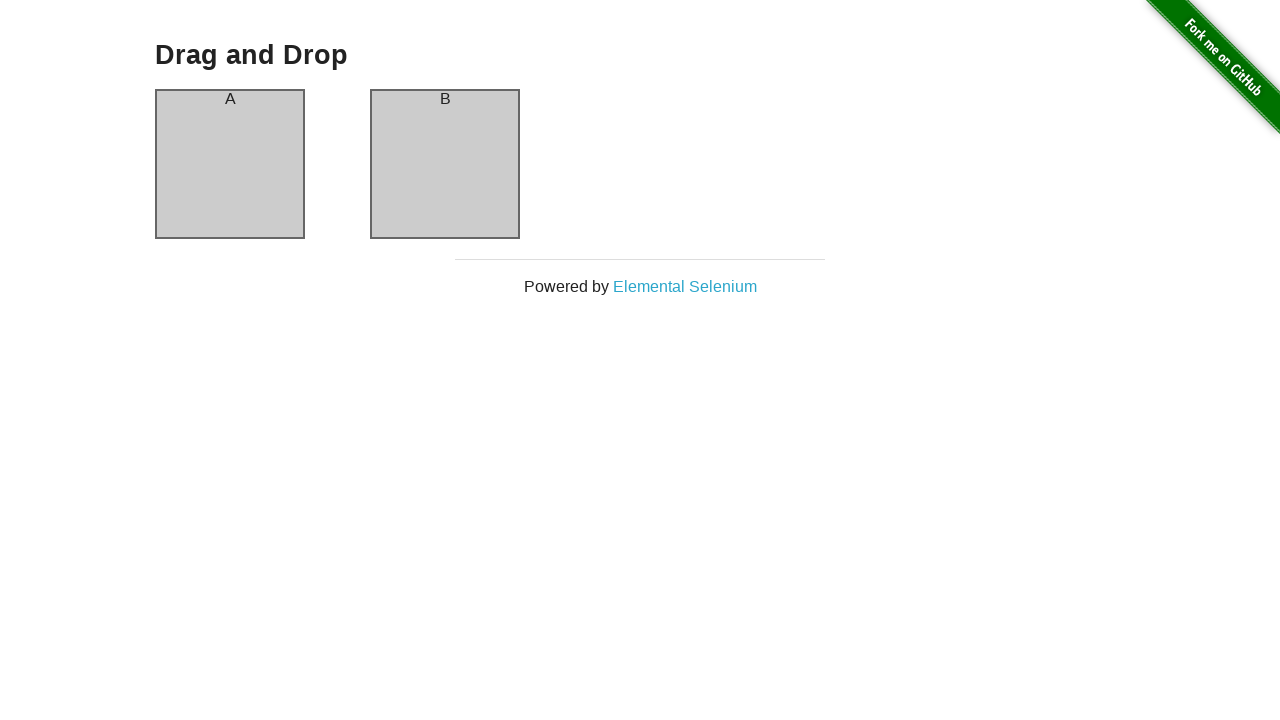

Located column B element as drop target
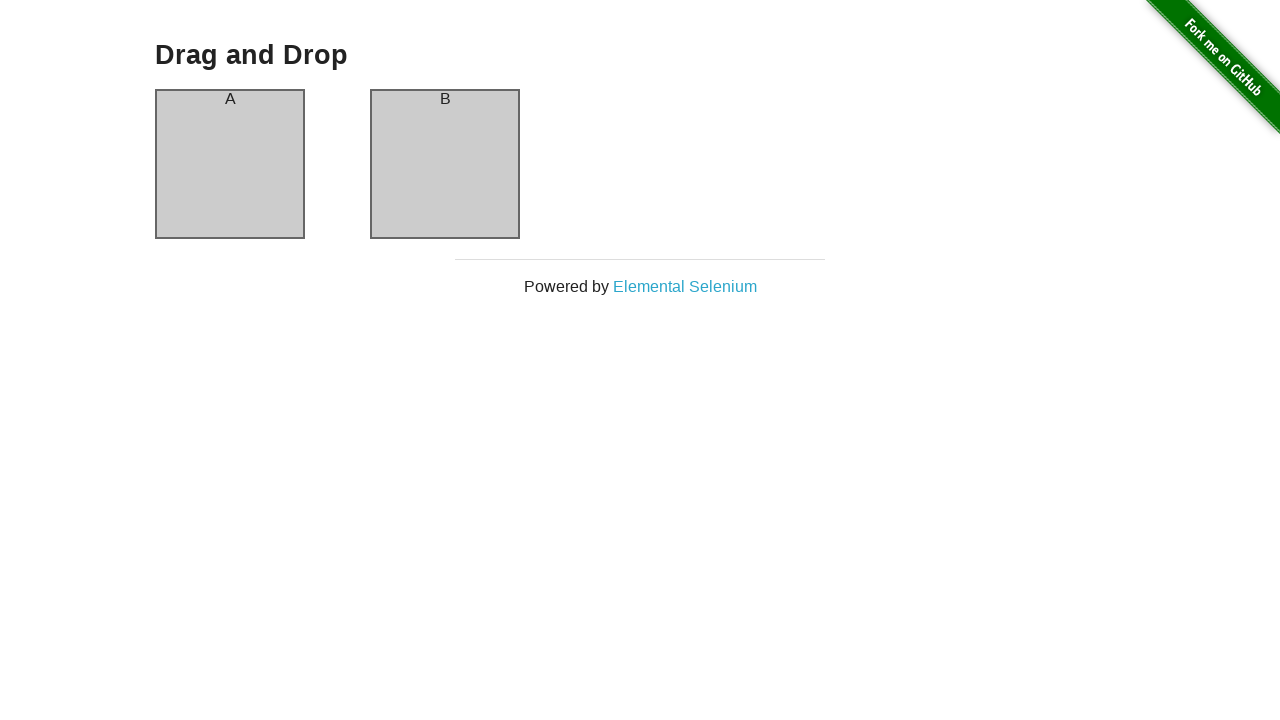

Dragged column A element to column B position at (445, 164)
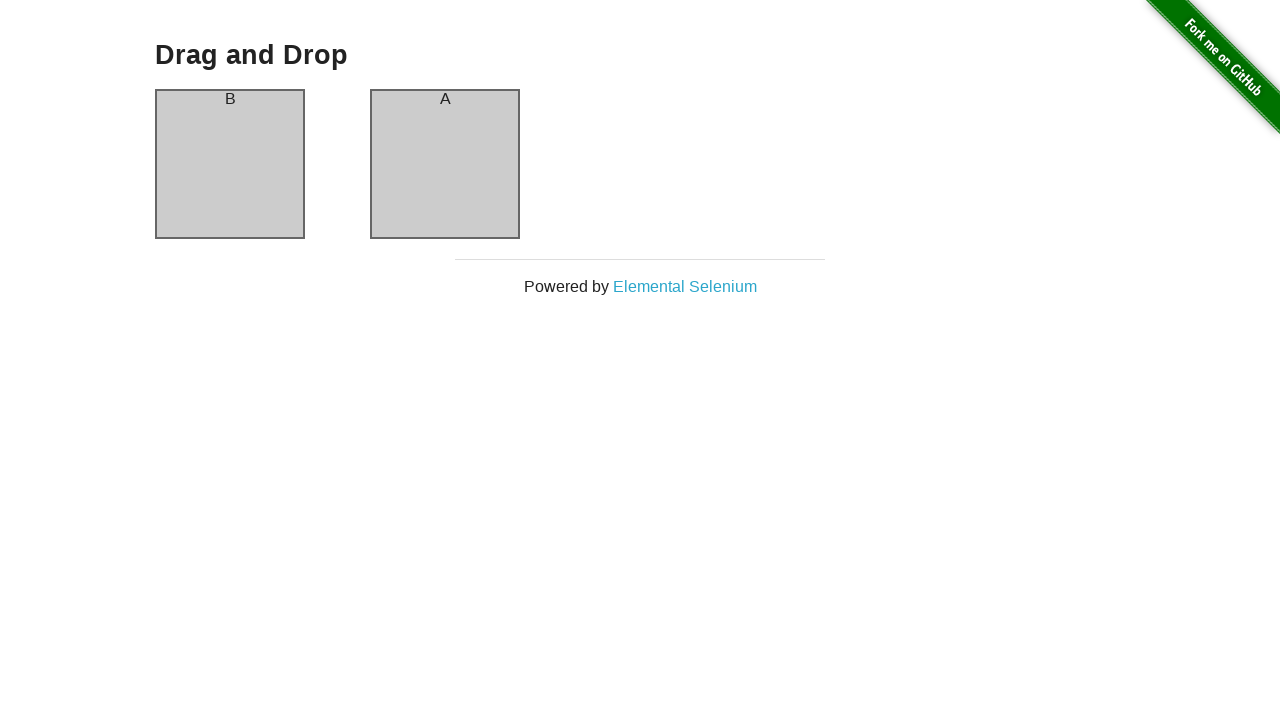

Retrieved header text from column A to verify swap
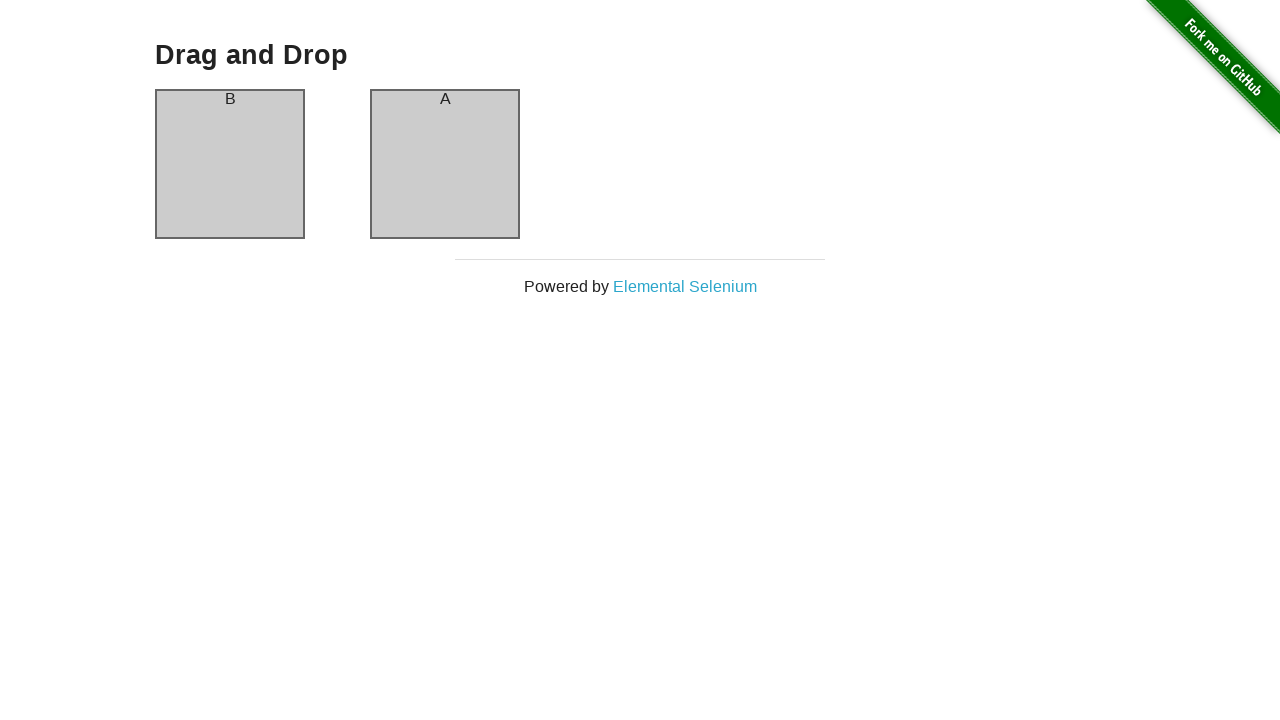

Verified that column A now contains 'B' text - drag and drop successful
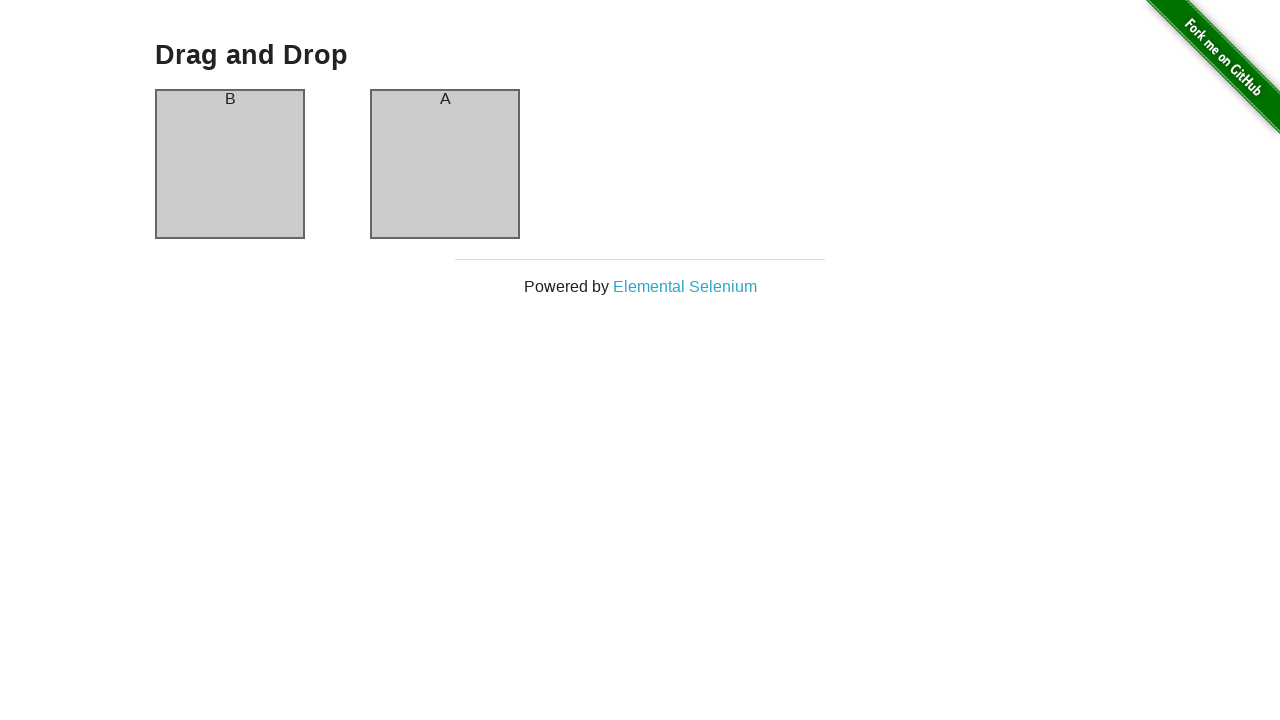

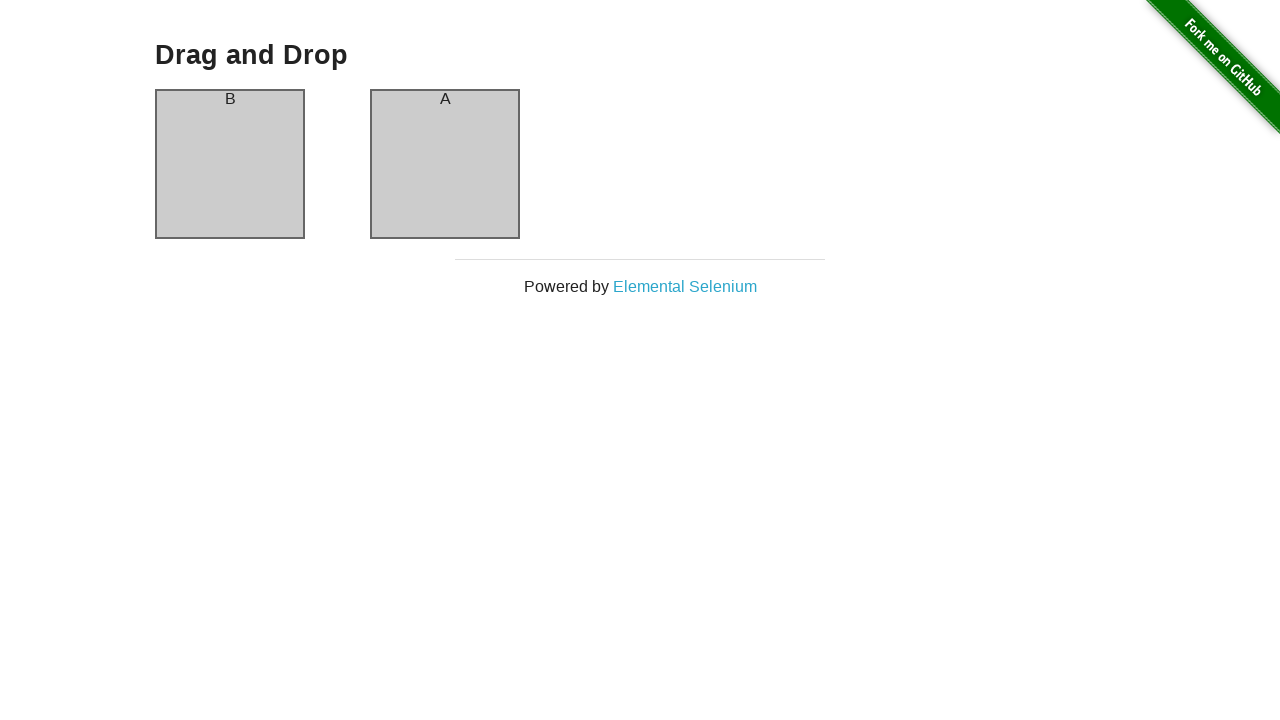